Tests drag and drop functionality on the jQuery UI droppable demo page by dragging an element and dropping it onto a target element within an iframe.

Starting URL: https://jqueryui.com/droppable/

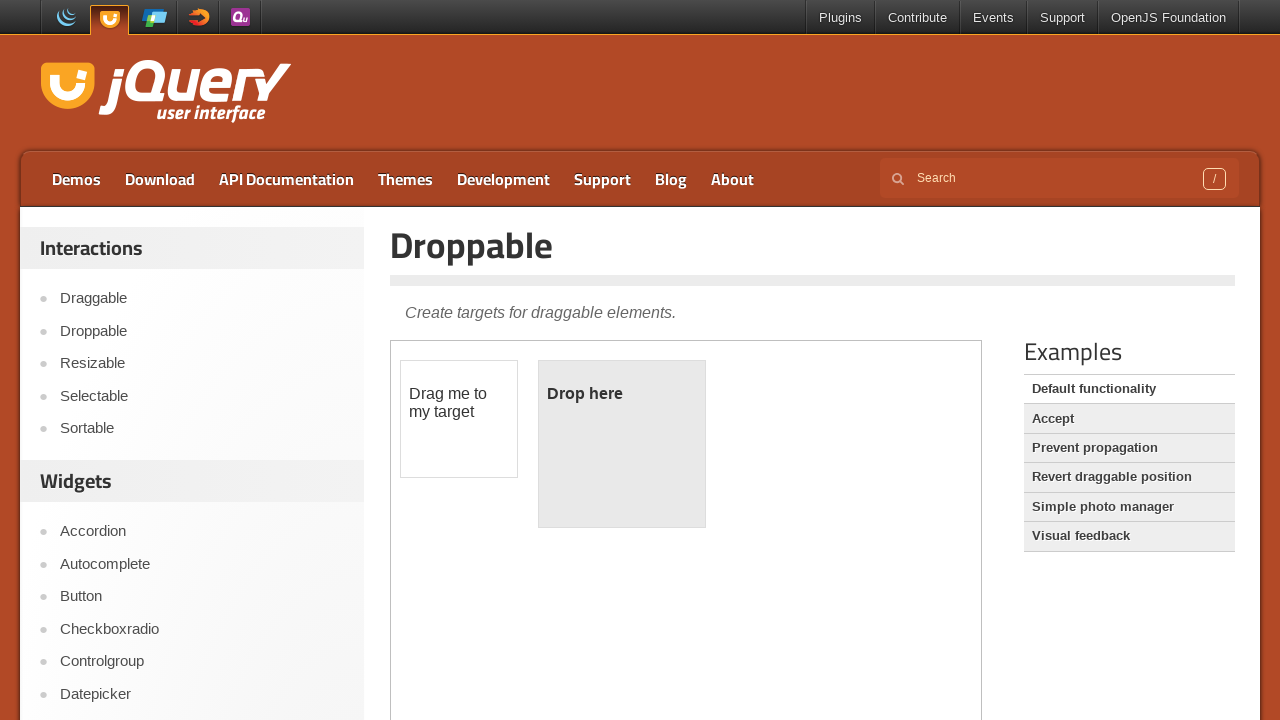

Located the demo iframe on the jQuery UI droppable page
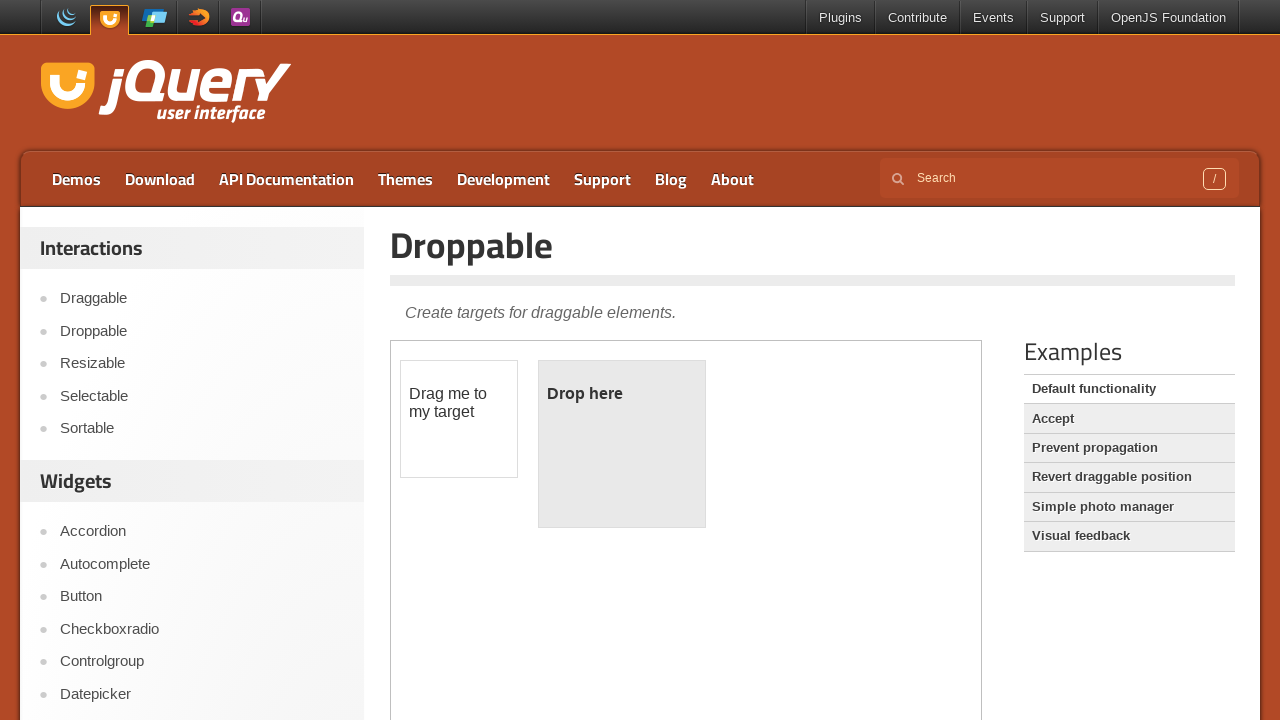

Located the draggable element with id 'draggable'
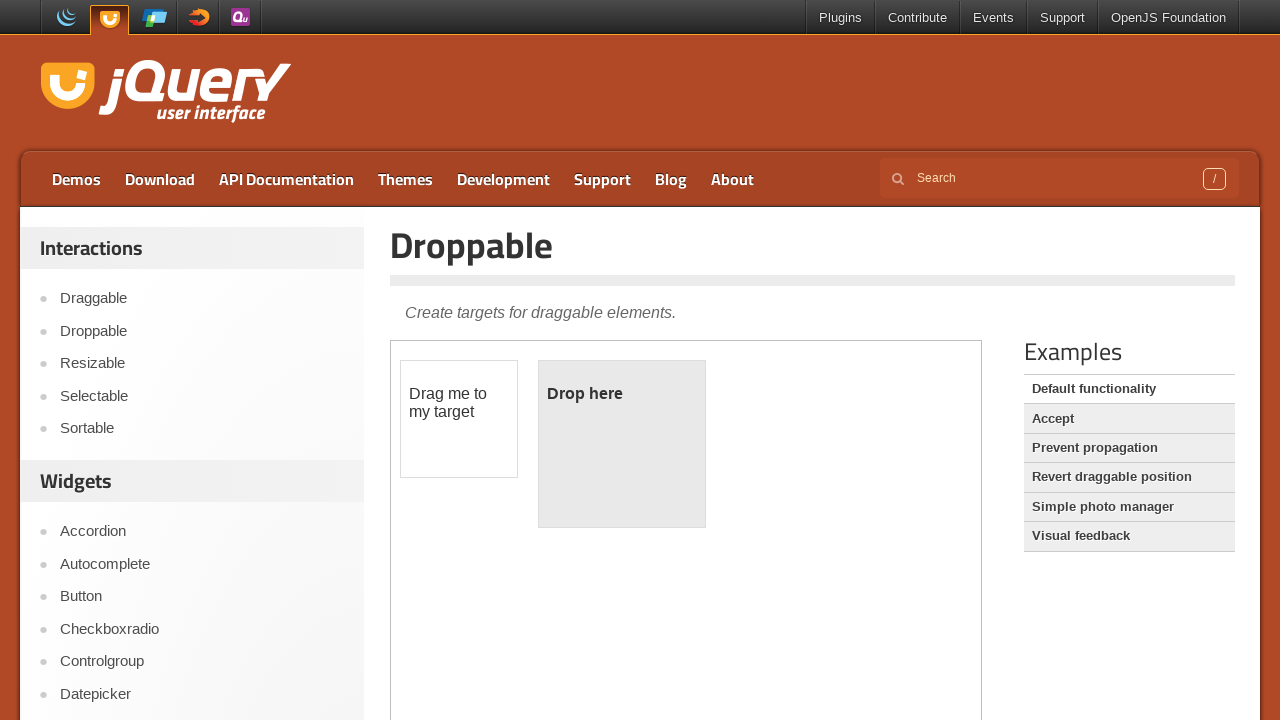

Located the droppable target element with id 'droppable'
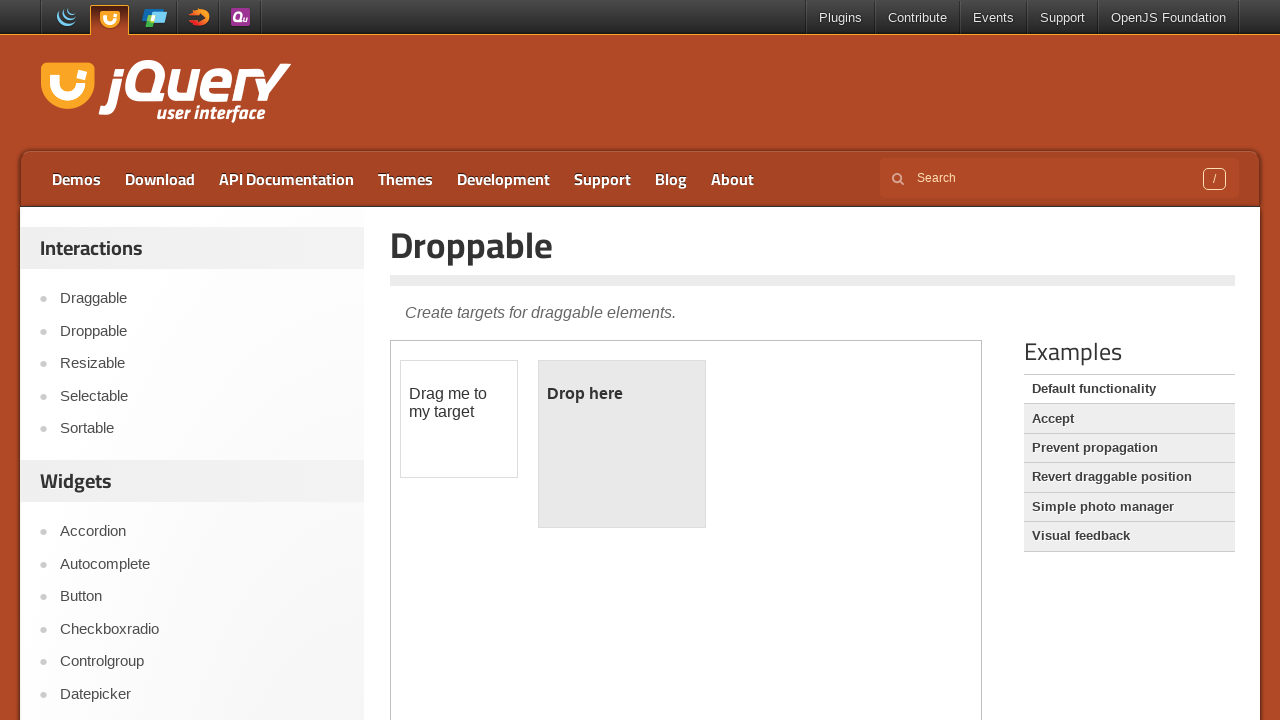

Dragged the draggable element onto the droppable target element at (622, 444)
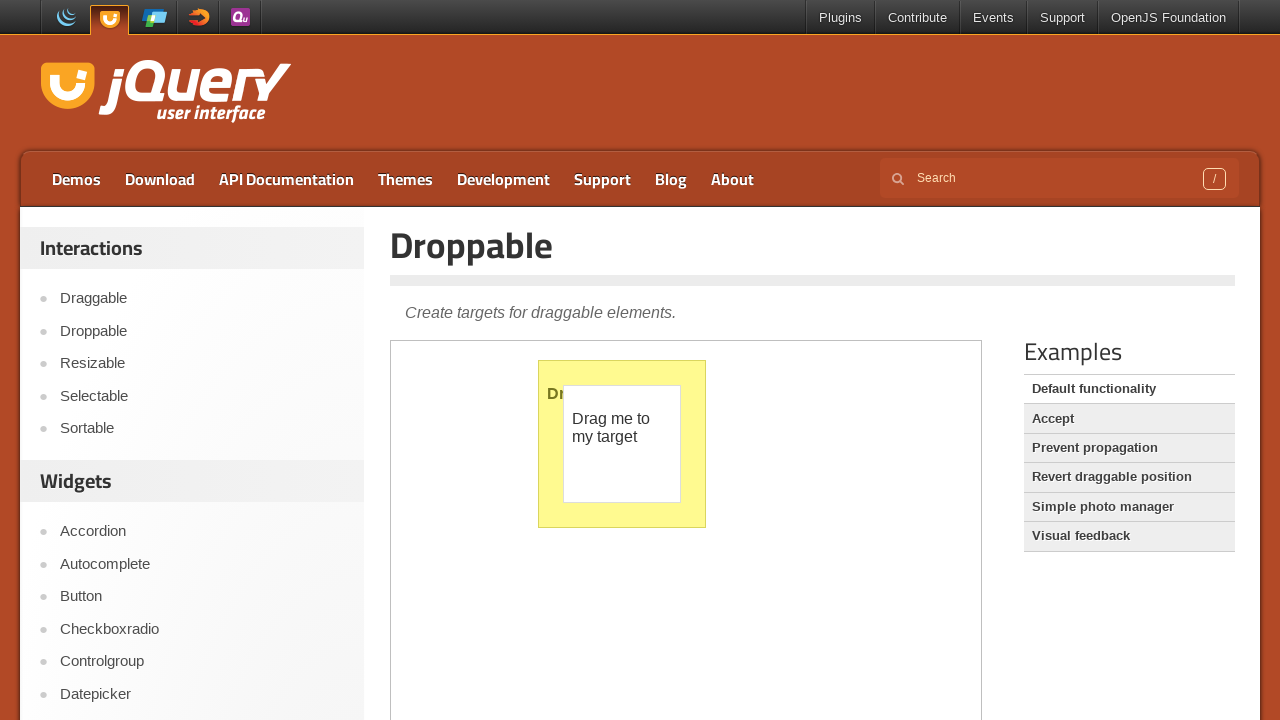

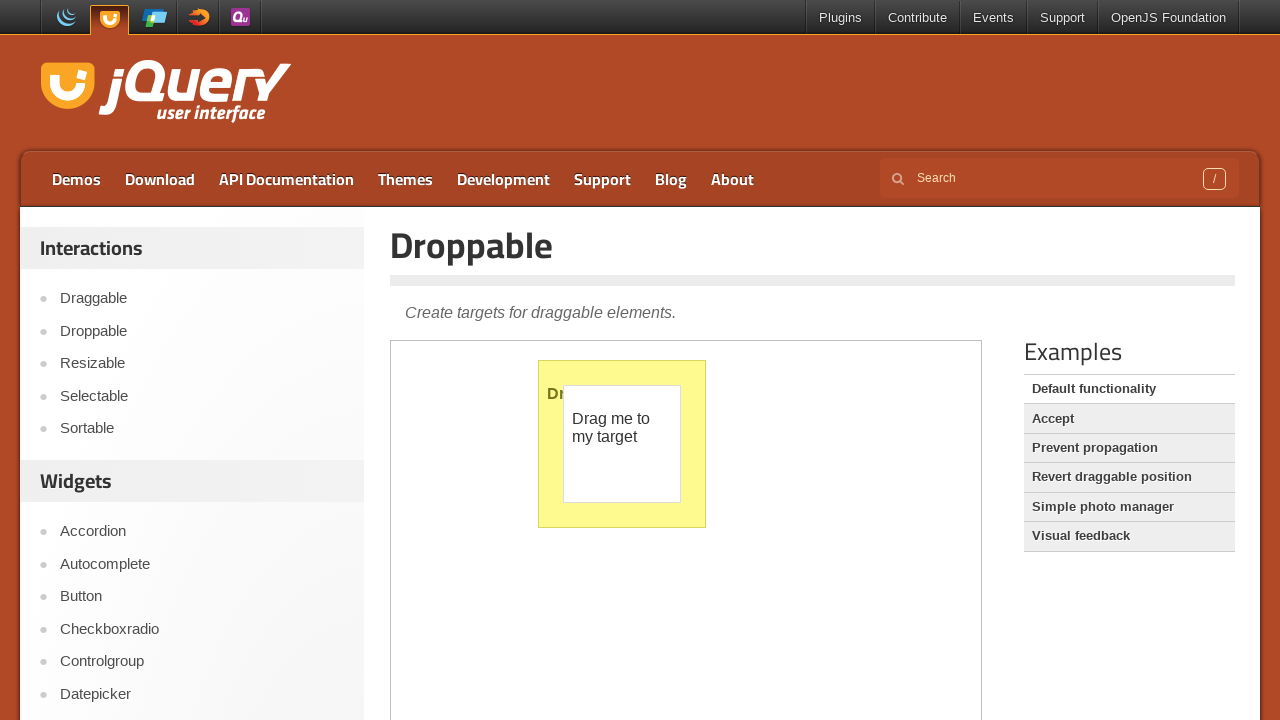